Tests multi-select dropdown functionality by verifying it allows multiple selections, selecting multiple options (Volvo and Hyundai), and then deselecting all options.

Starting URL: https://omayo.blogspot.com/

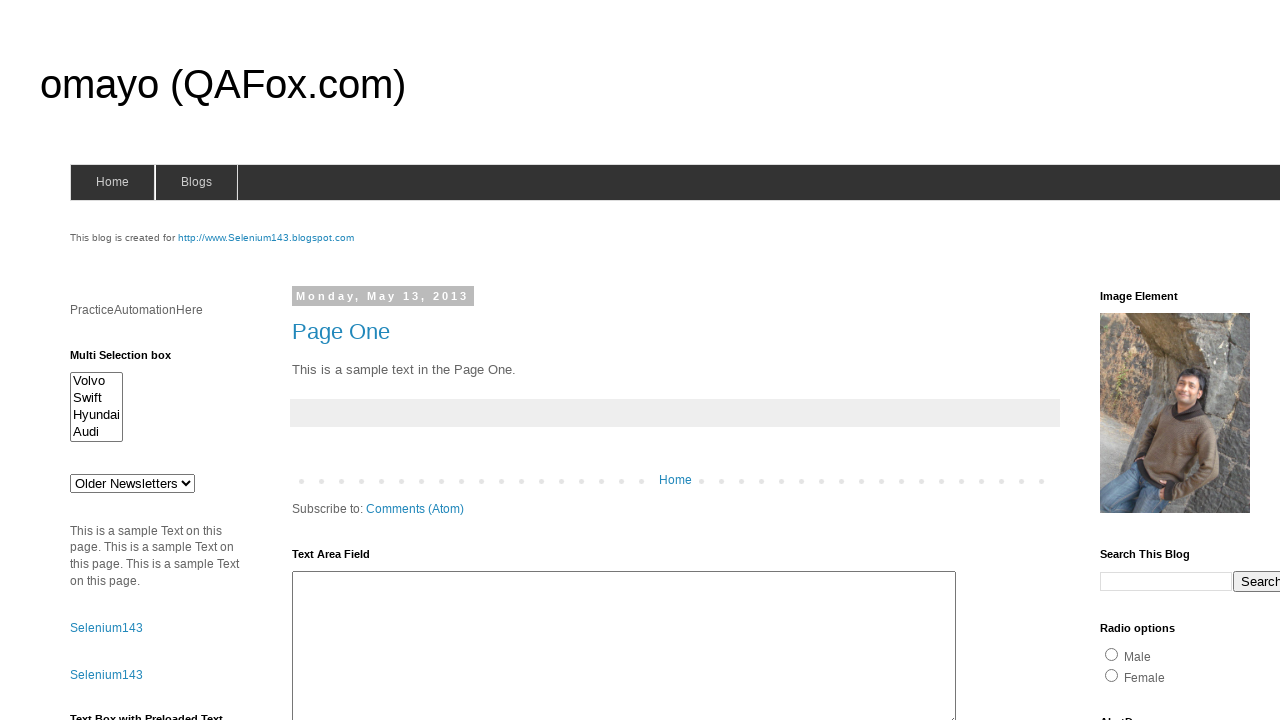

Located multi-select dropdown element
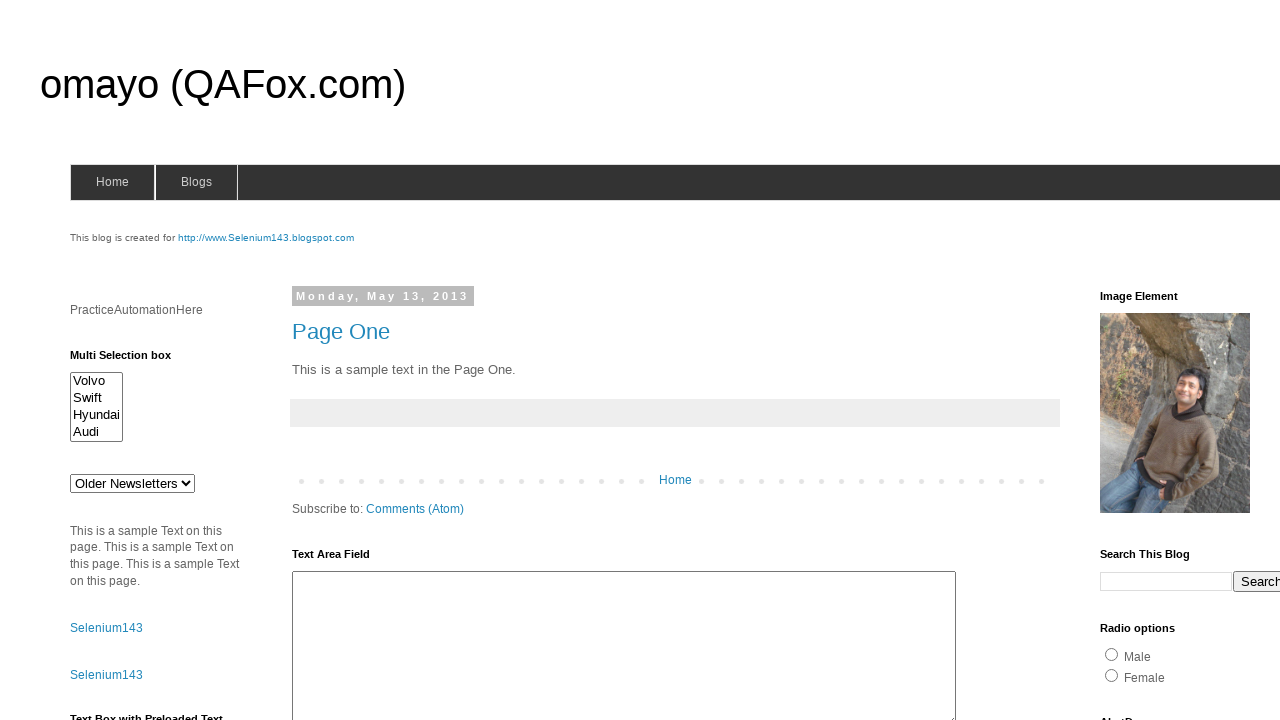

Verified multi-select dropdown is visible
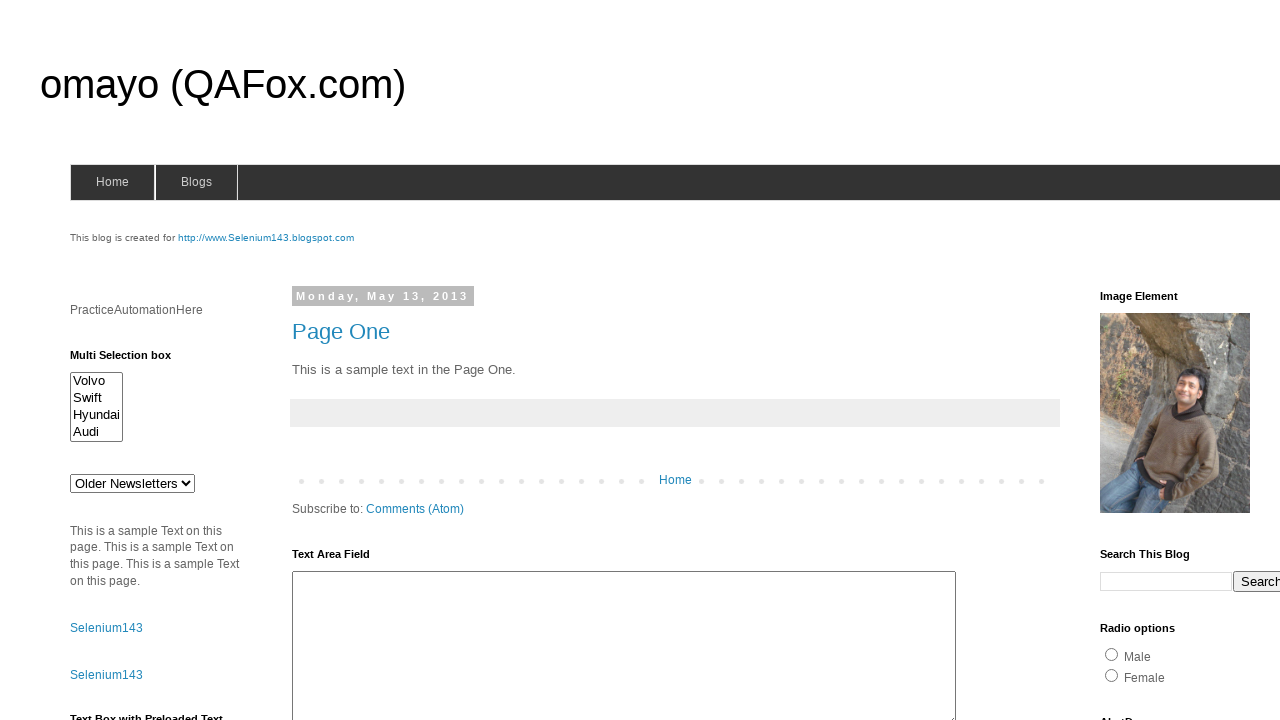

Selected 'Volvo' option from multi-select dropdown on #multiselect1
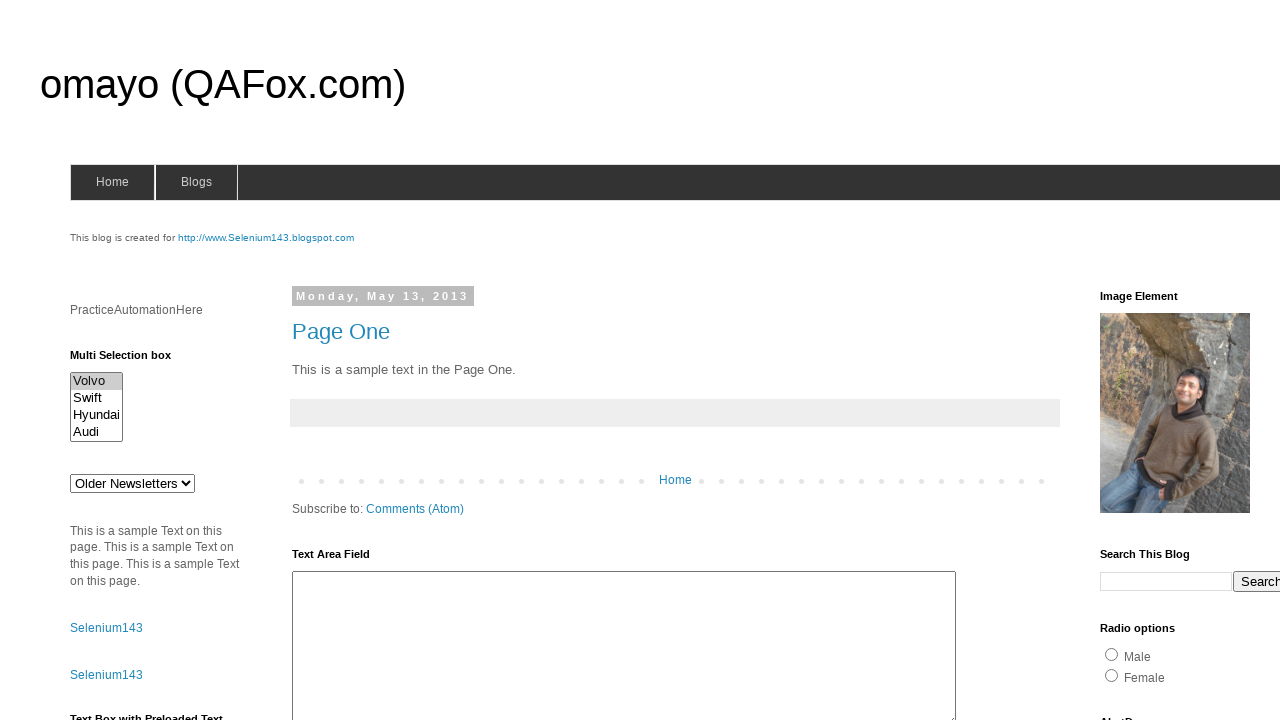

Selected 'Hyundai' option from multi-select dropdown (both Volvo and Hyundai now selected) on #multiselect1
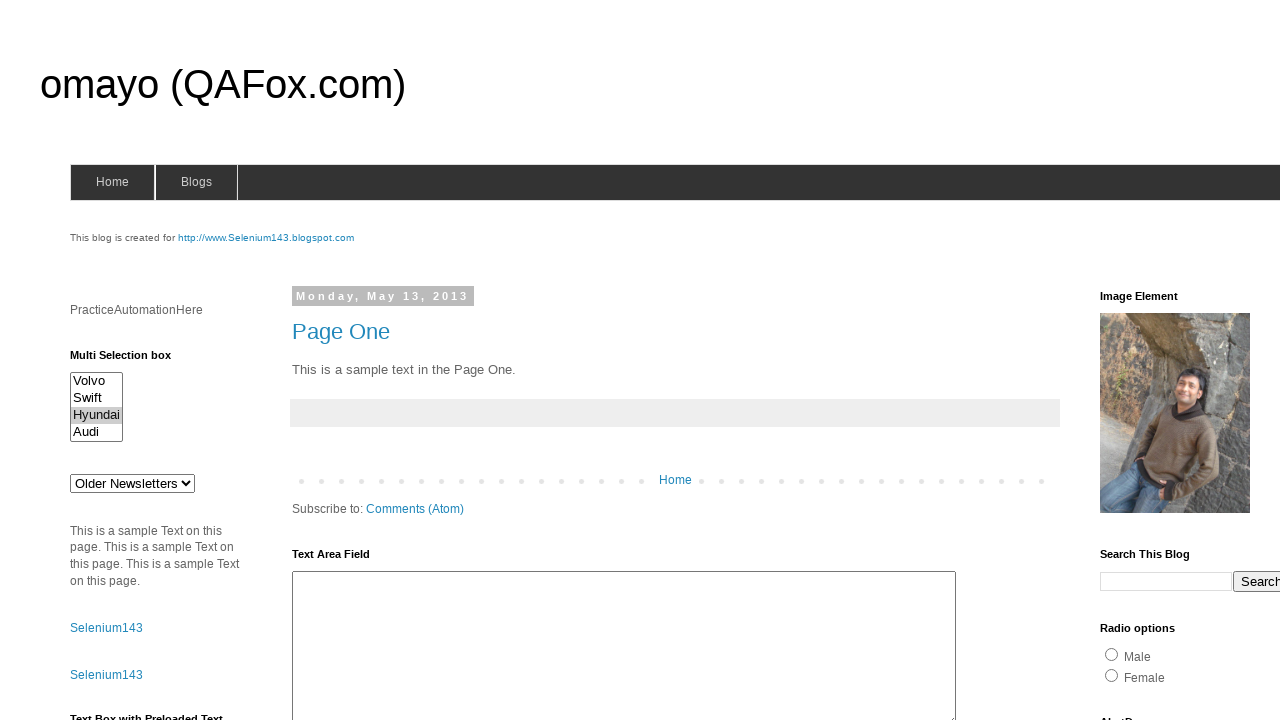

Located Volvo option element for verification
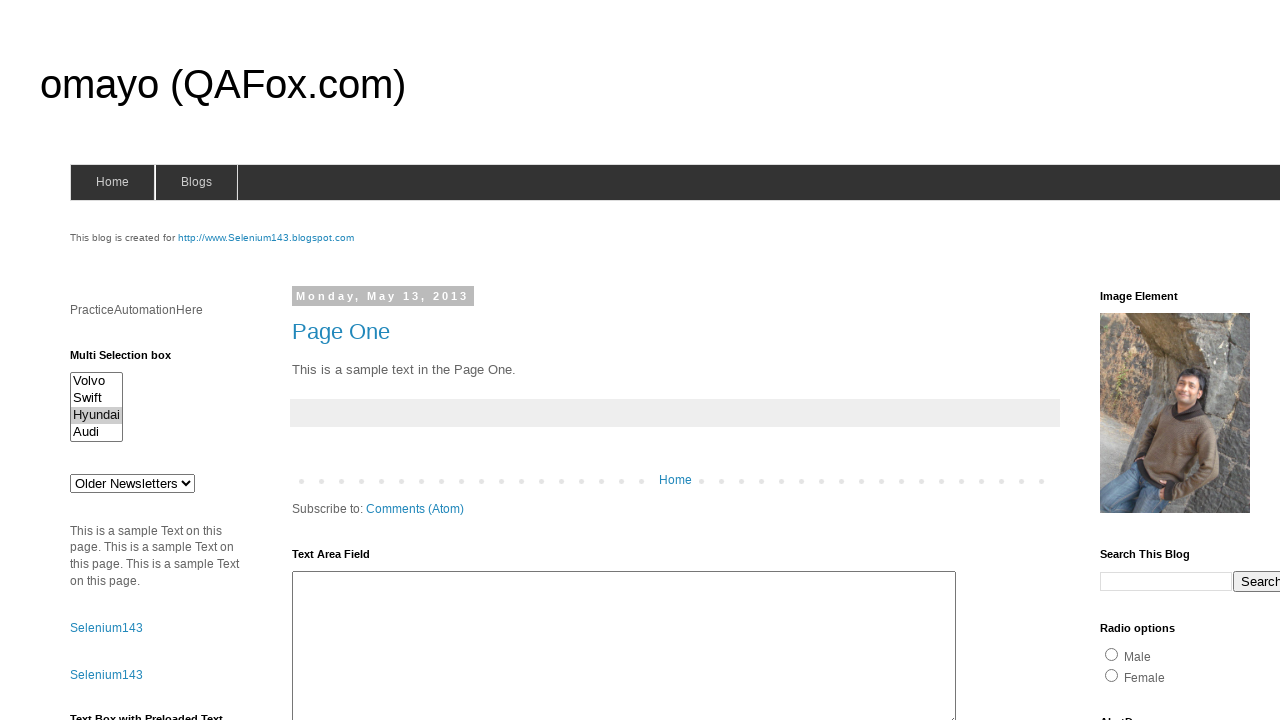

Located Hyundai option element for verification
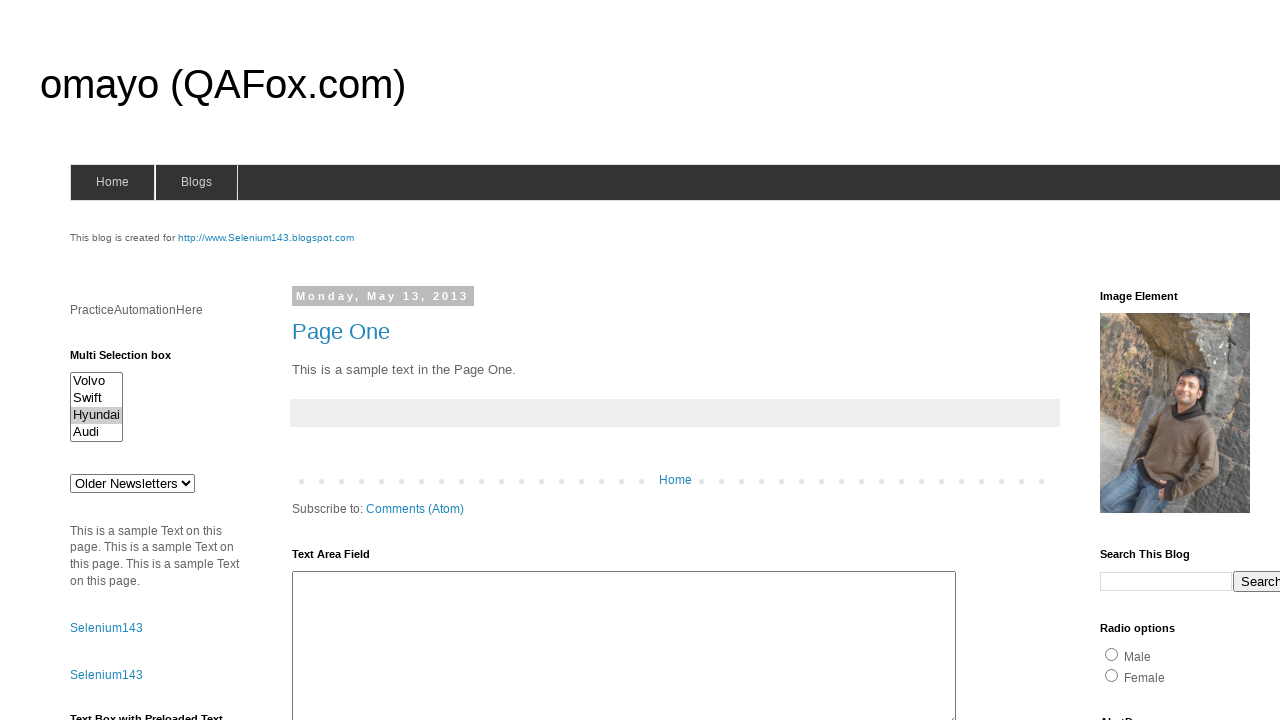

Deselected all options from multi-select dropdown
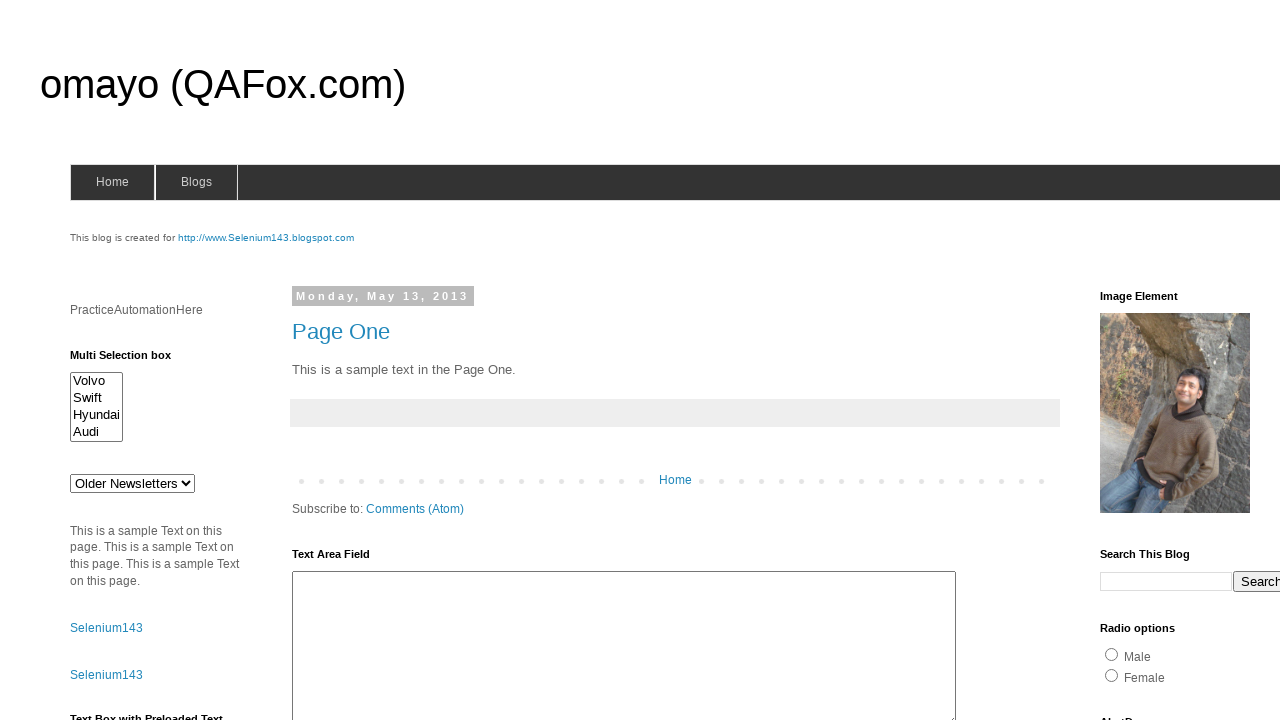

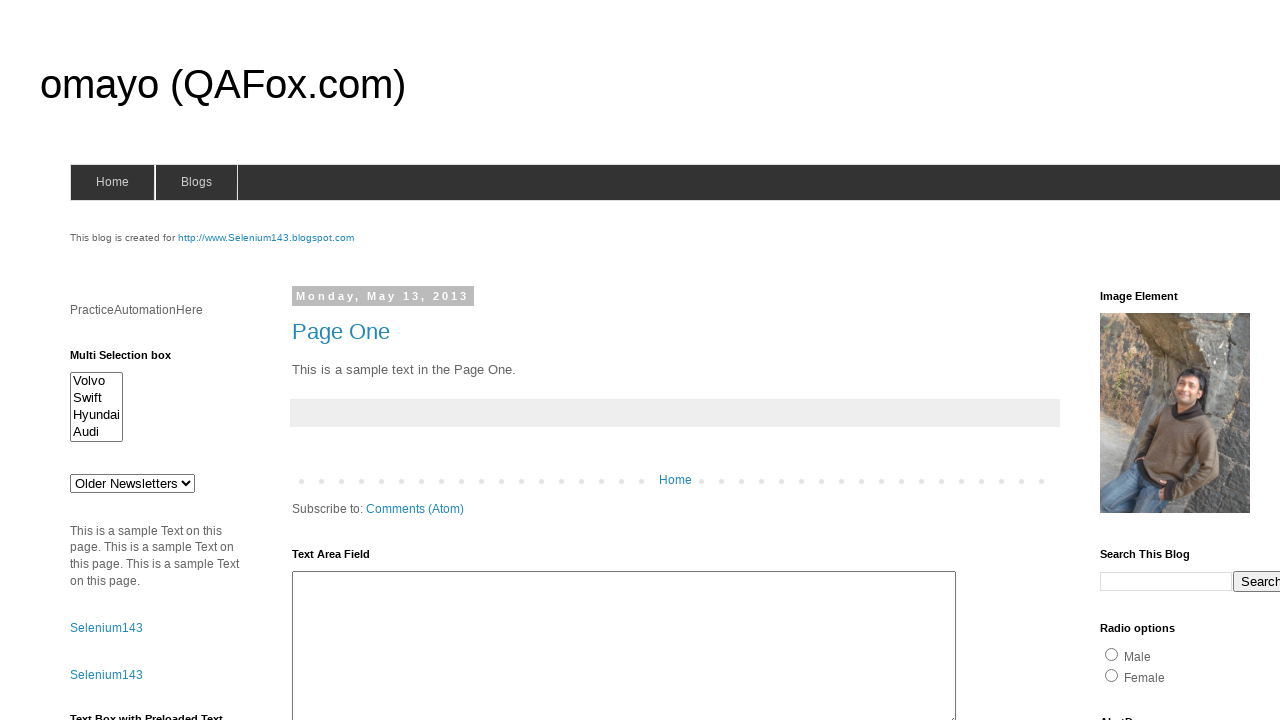